Tests table sorting using semantic class attributes by clicking the dues column header on table 2

Starting URL: http://the-internet.herokuapp.com/tables

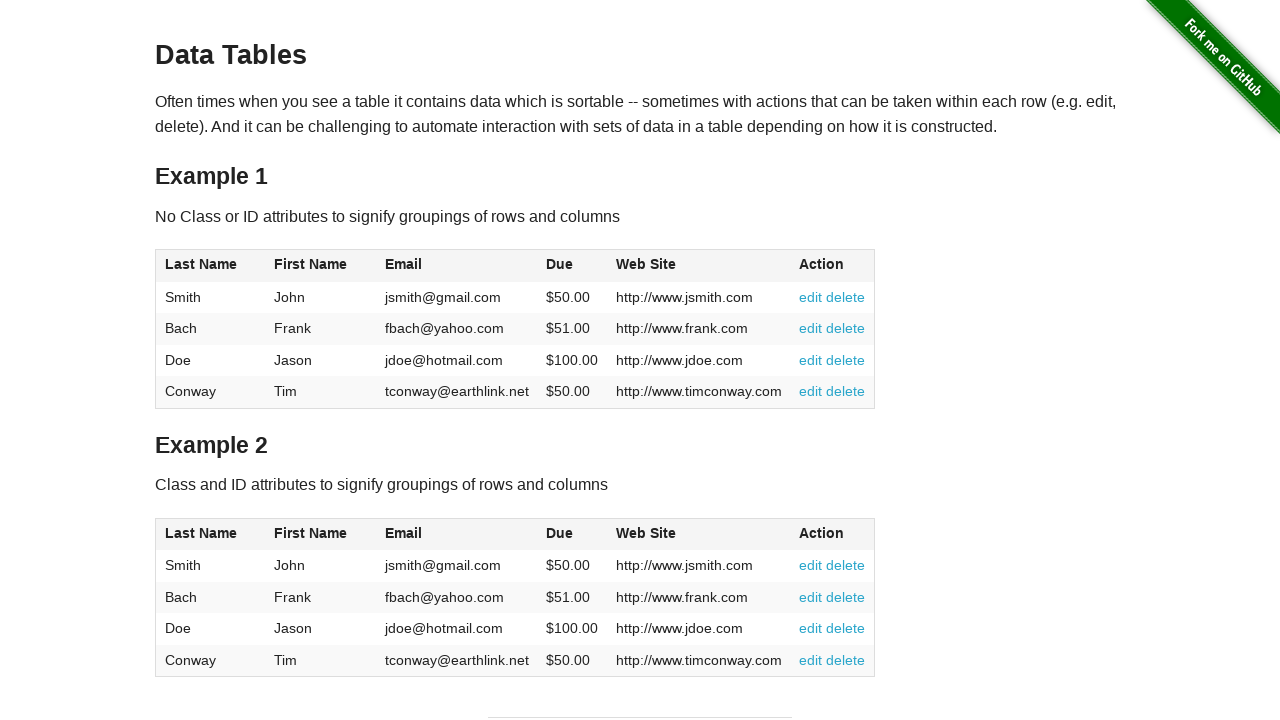

Clicked the dues column header on table 2 to sort by dues at (560, 533) on #table2 thead .dues
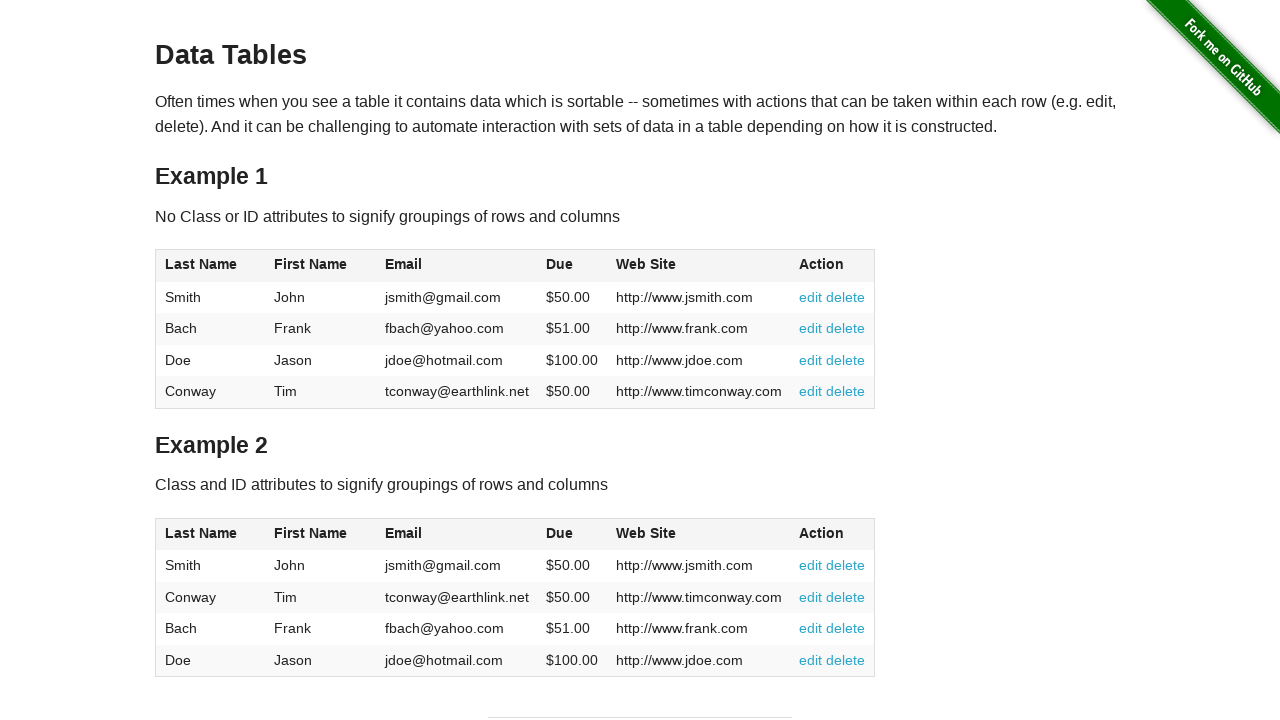

Table 2 dues column data loaded after sorting
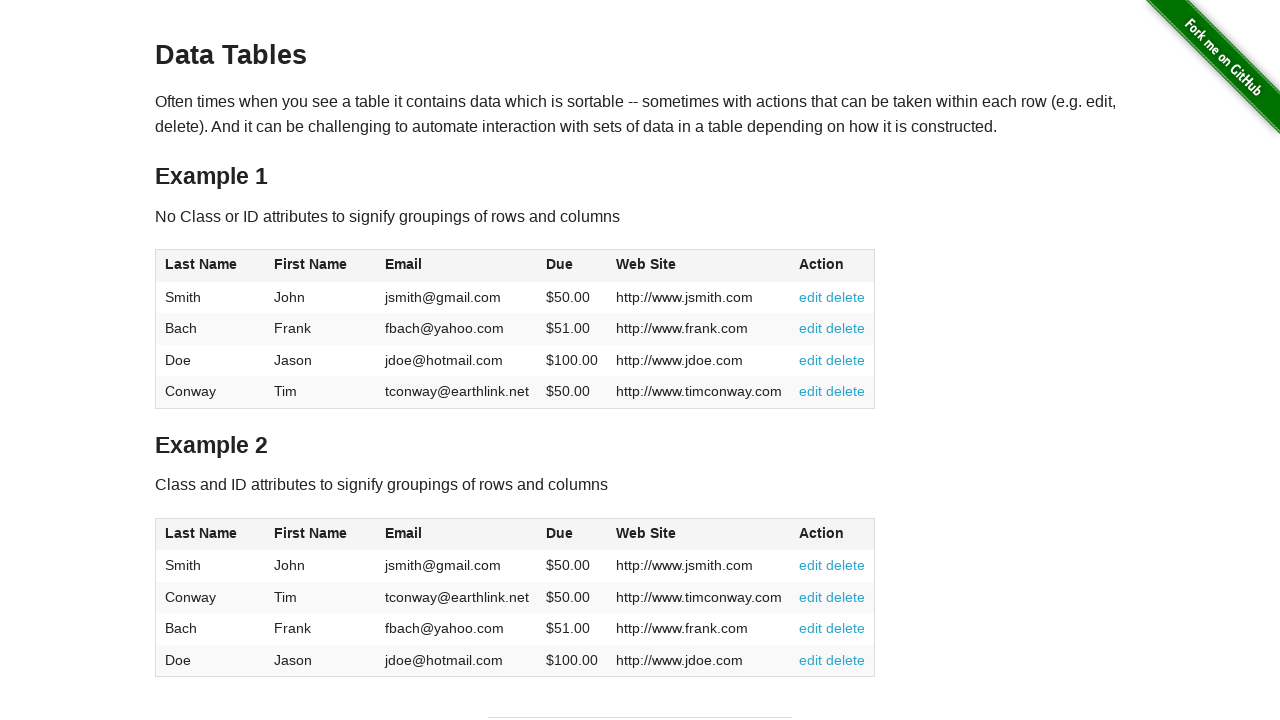

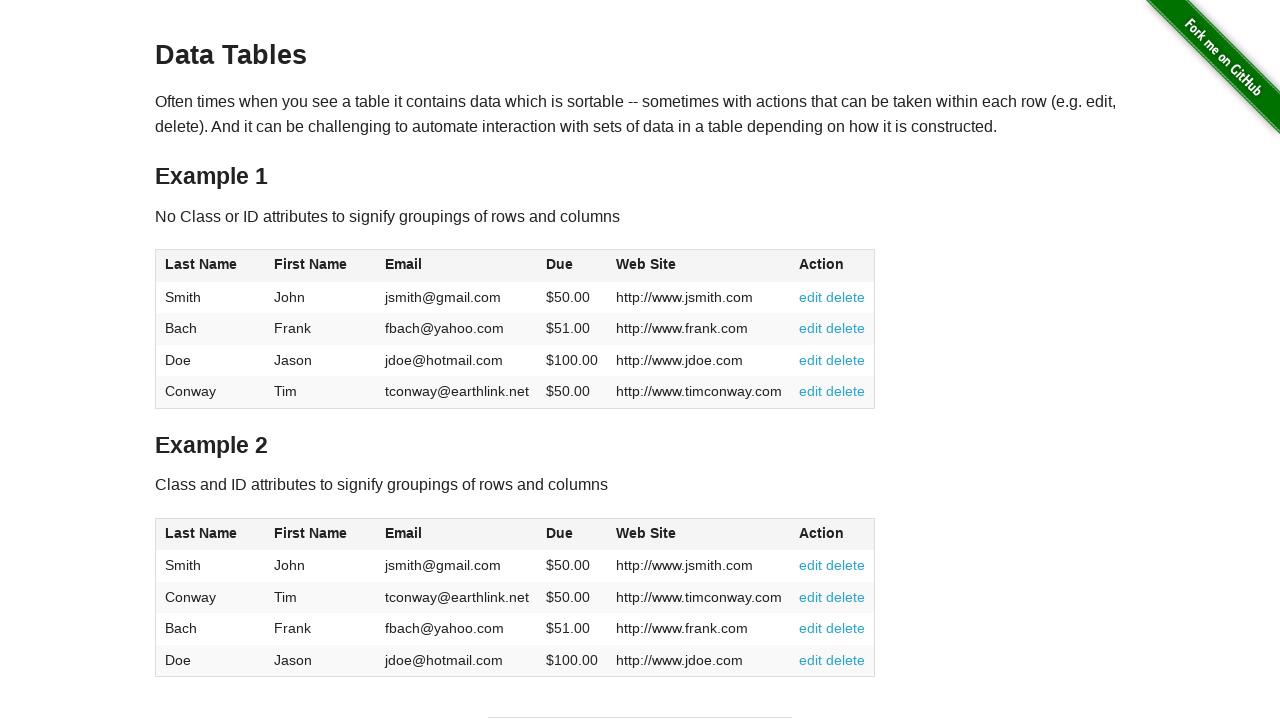